Tests sorting the Email column in ascending order by clicking the column header and verifying the email values are sorted alphabetically

Starting URL: http://the-internet.herokuapp.com/tables

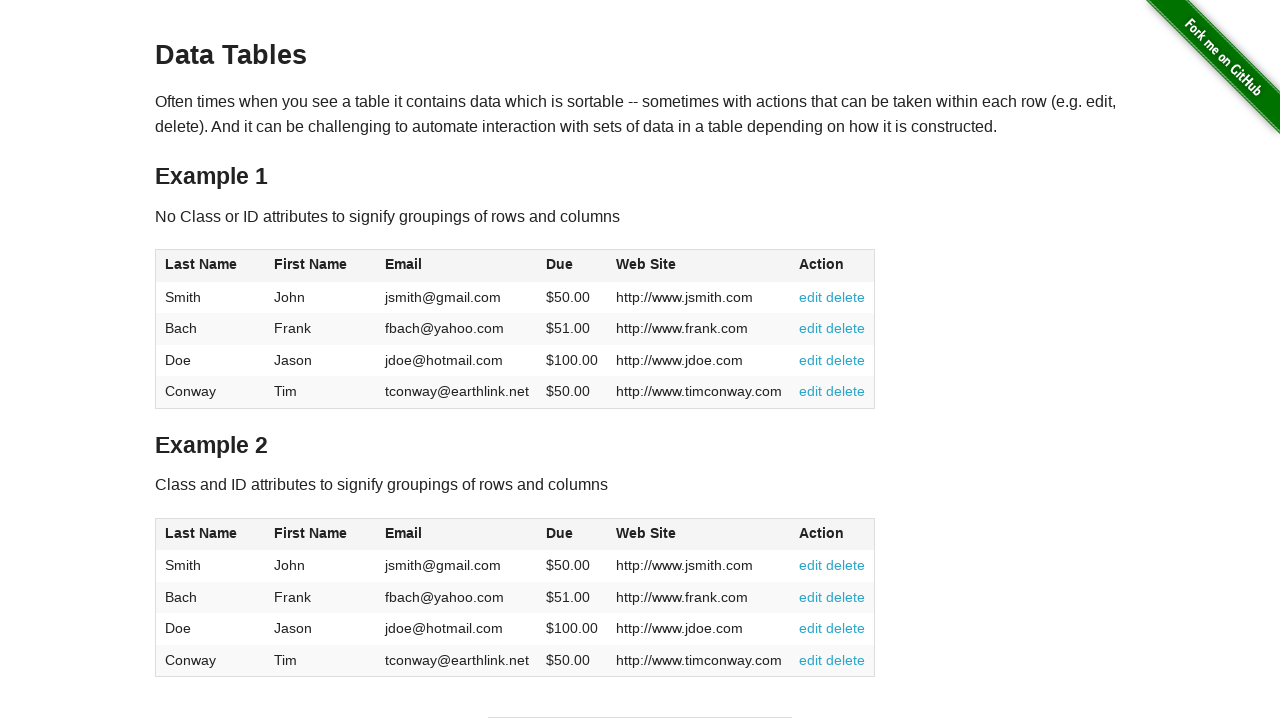

Clicked Email column header to sort ascending at (457, 266) on #table1 thead tr th:nth-of-type(3)
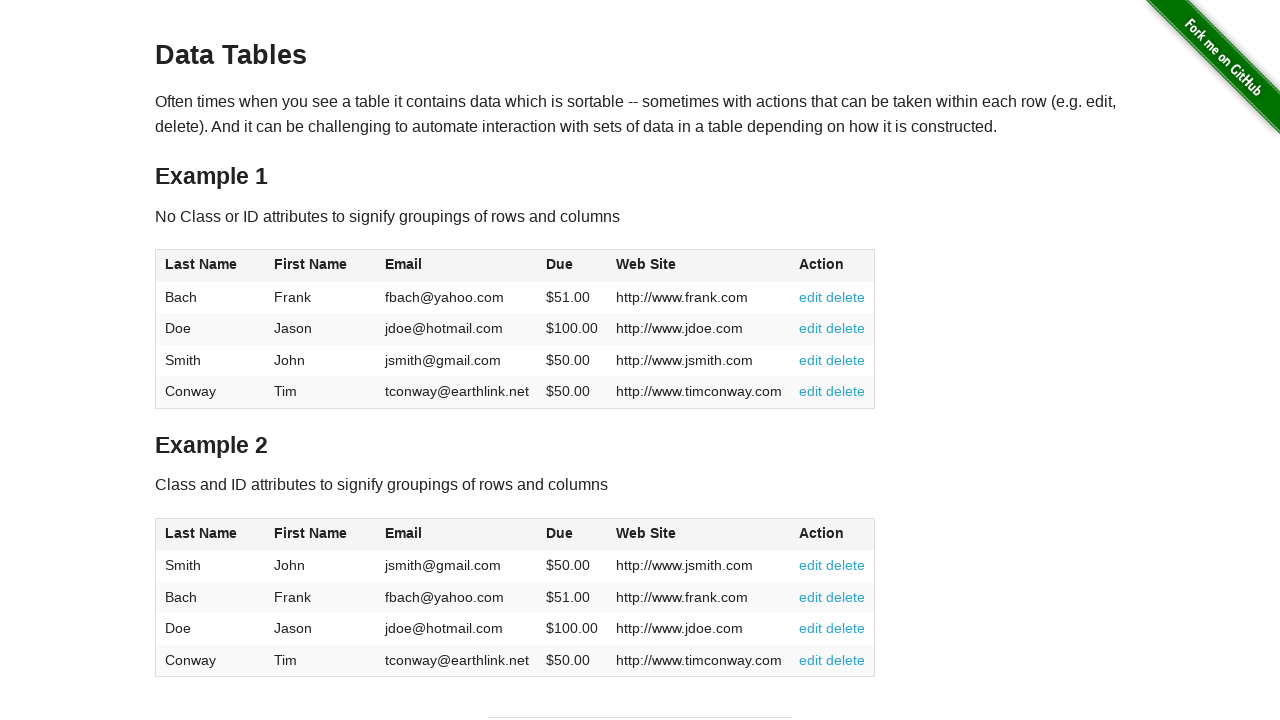

Table updated after sorting
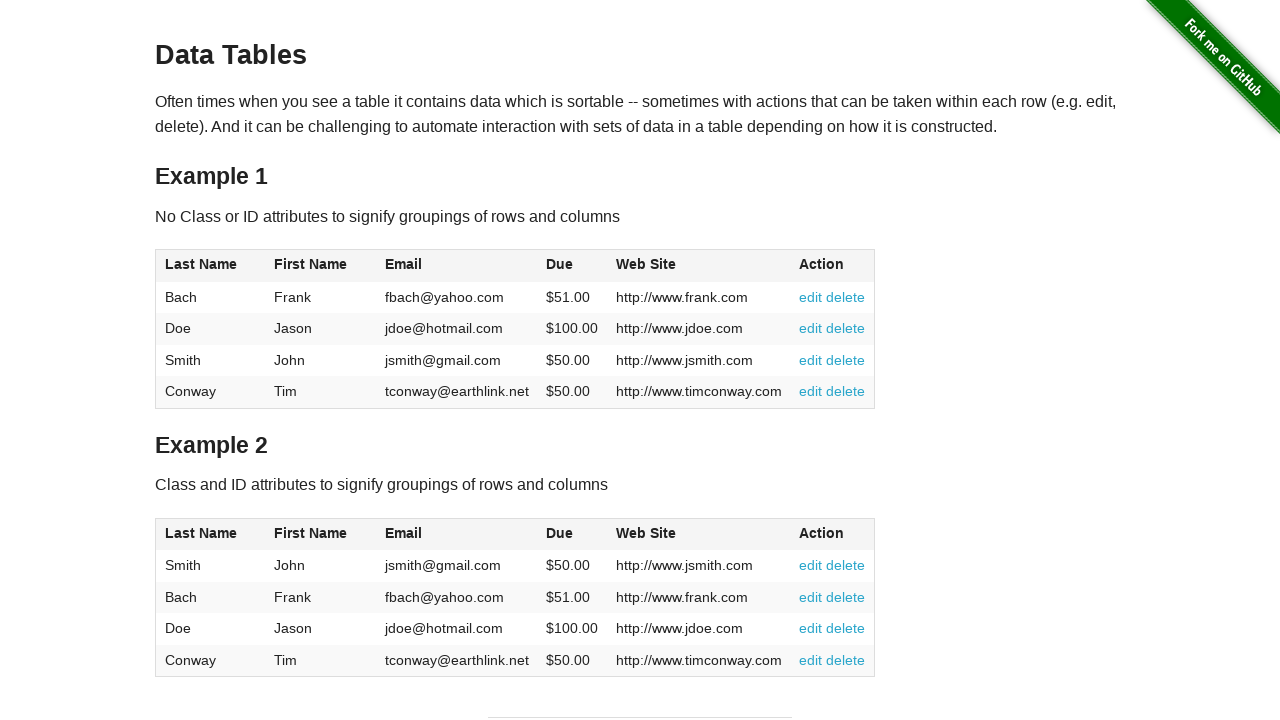

Retrieved all email values from table
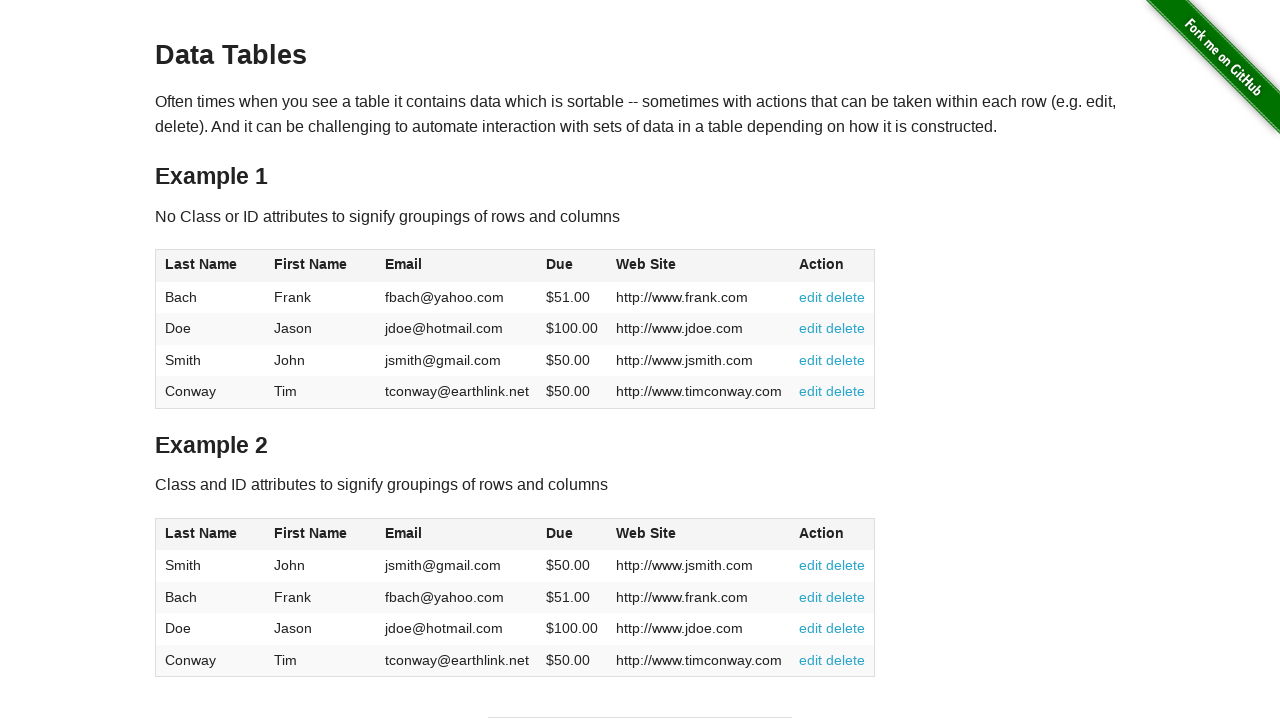

Verified email column is sorted in ascending order
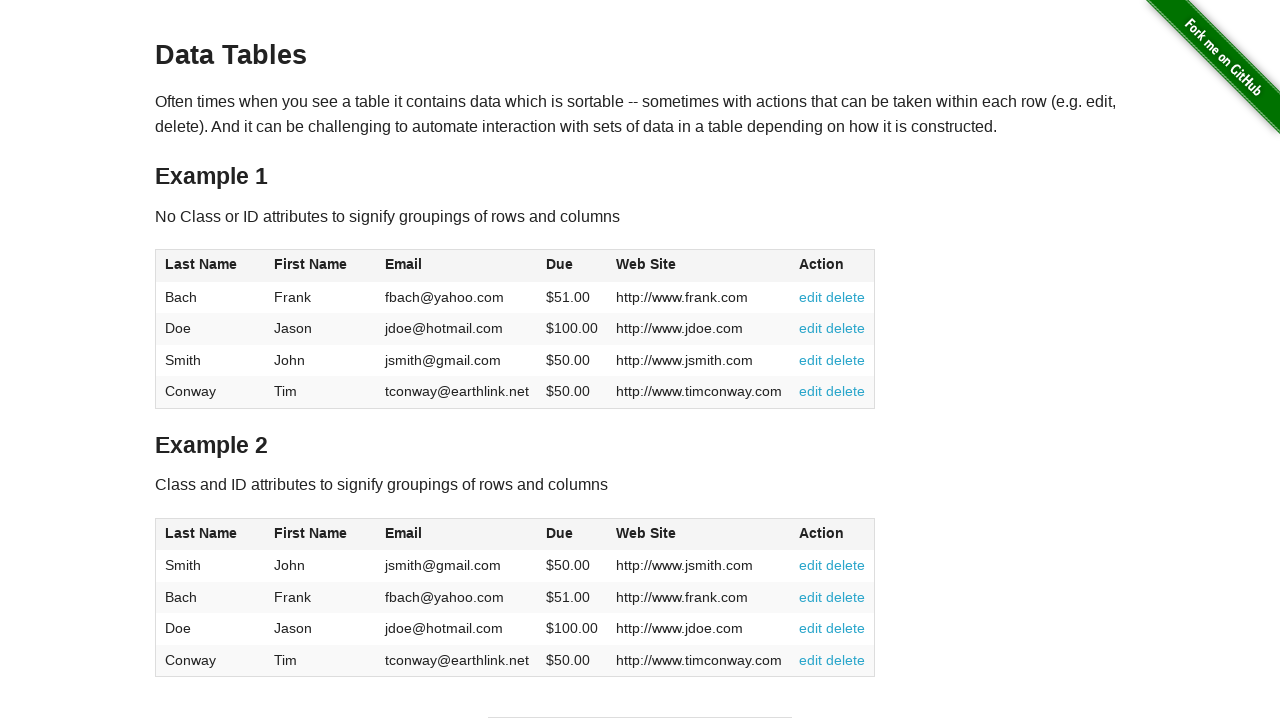

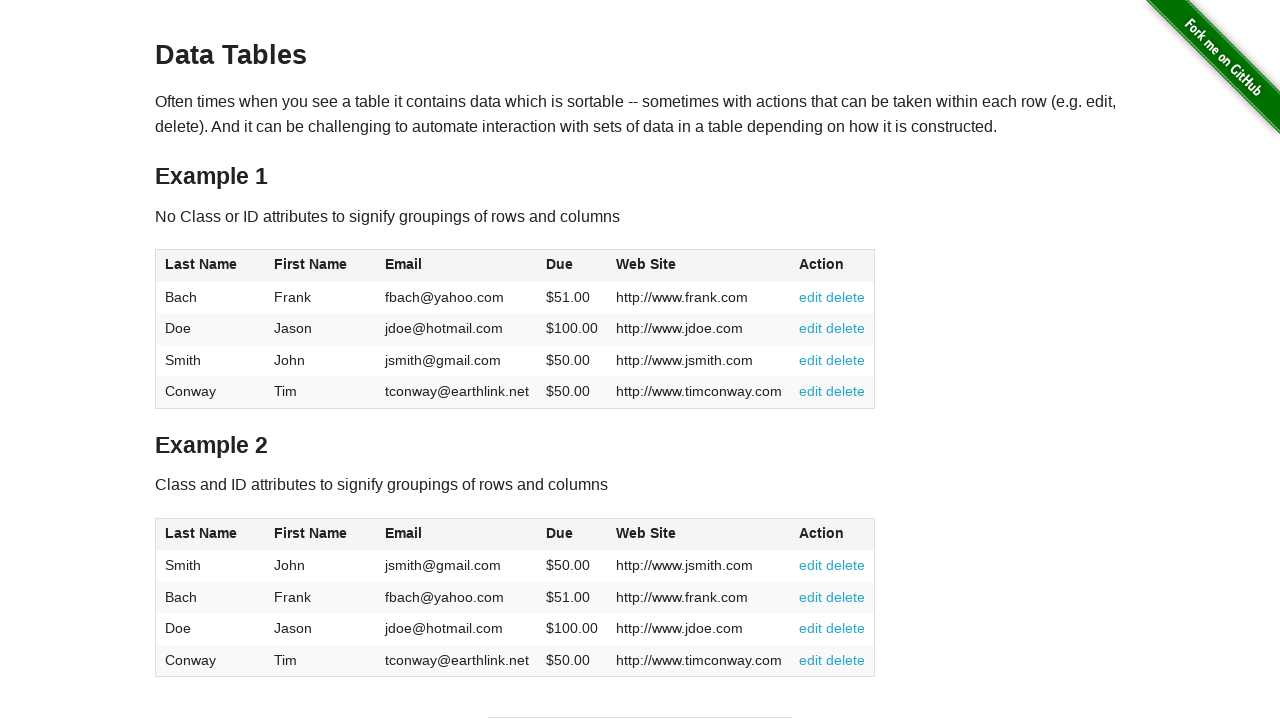